Tests the Disappearing Elements page by clicking the link and verifying list items are present

Starting URL: https://the-internet.herokuapp.com/

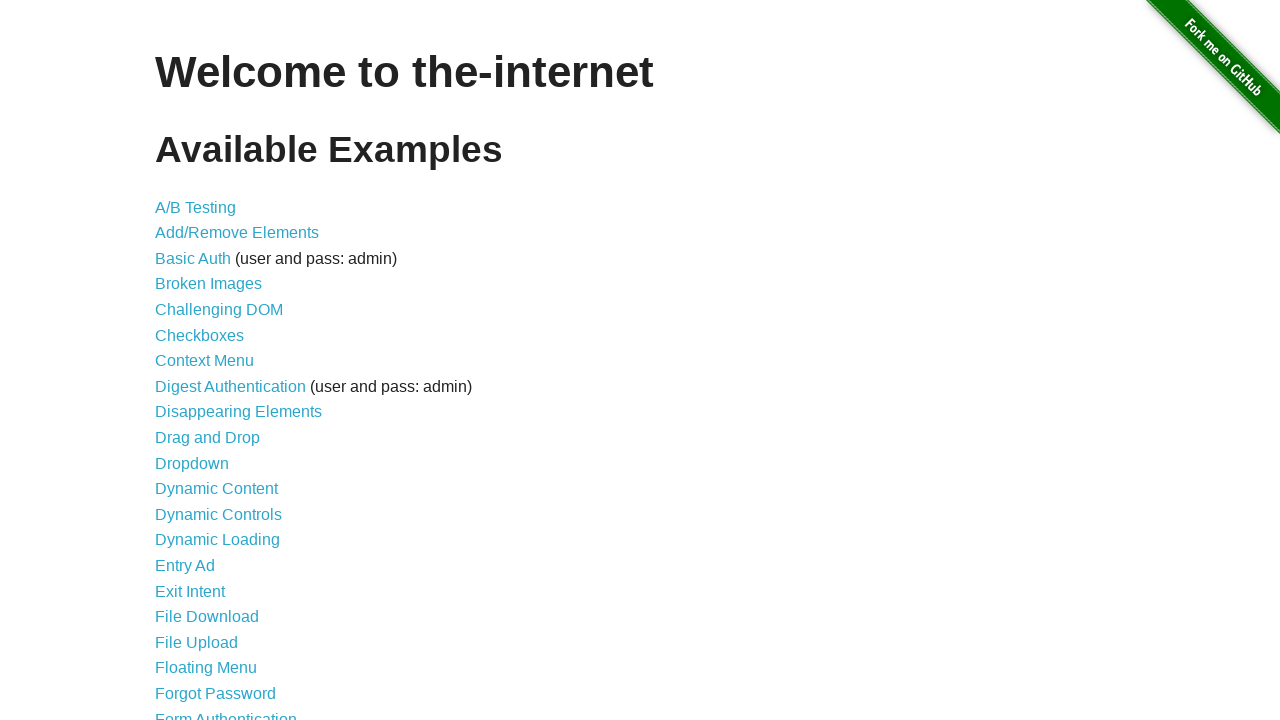

Clicked on the Disappearing Elements link at (238, 412) on internal:role=link[name="Disappearing Elements"i]
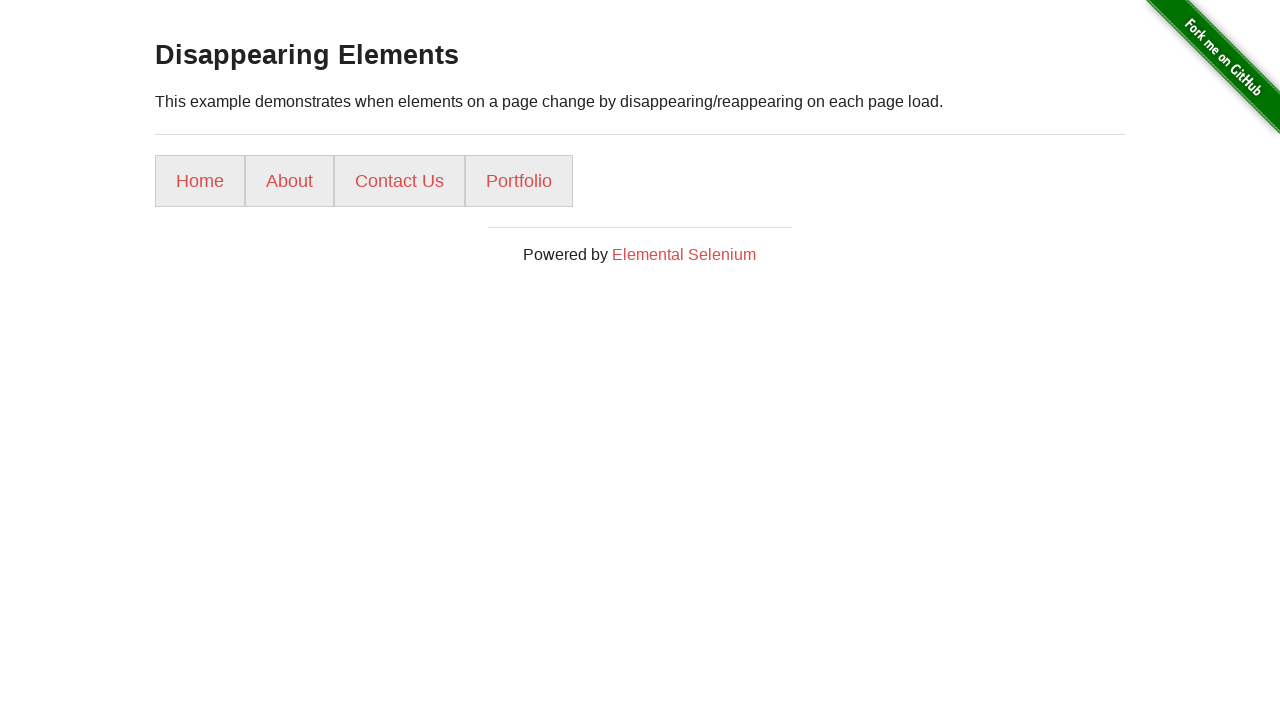

List items loaded and became visible
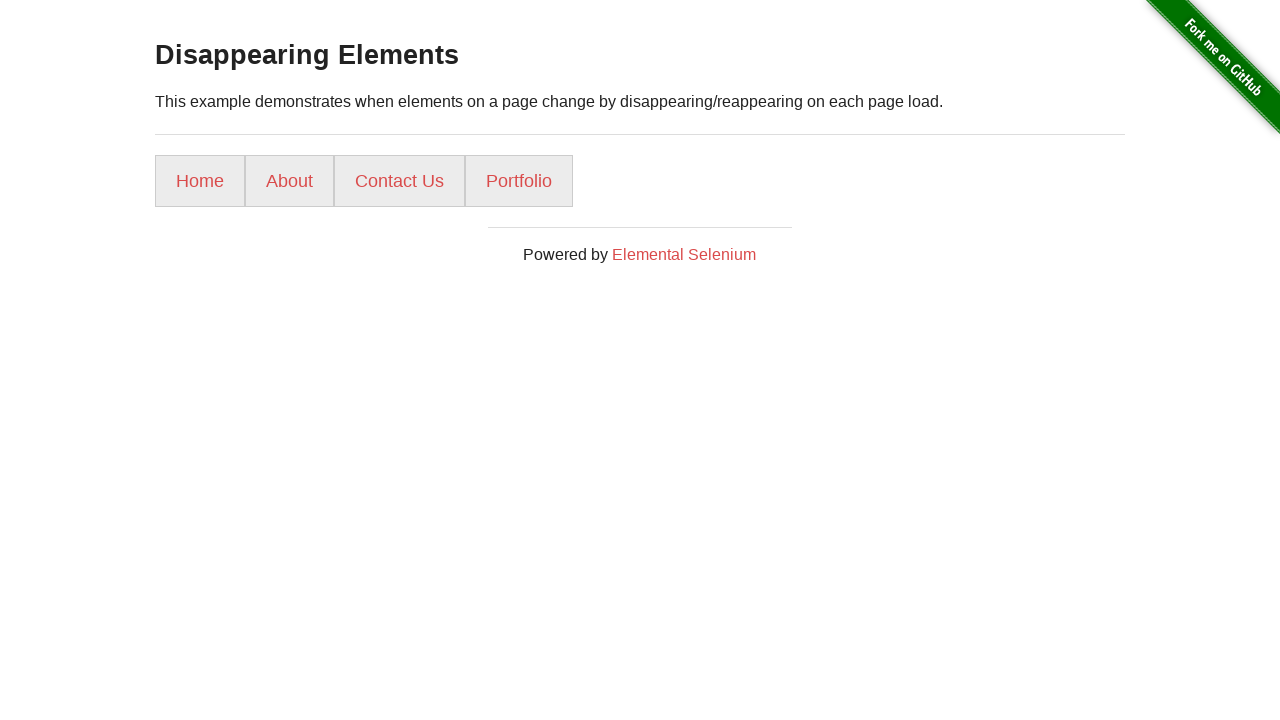

Retrieved all list item elements
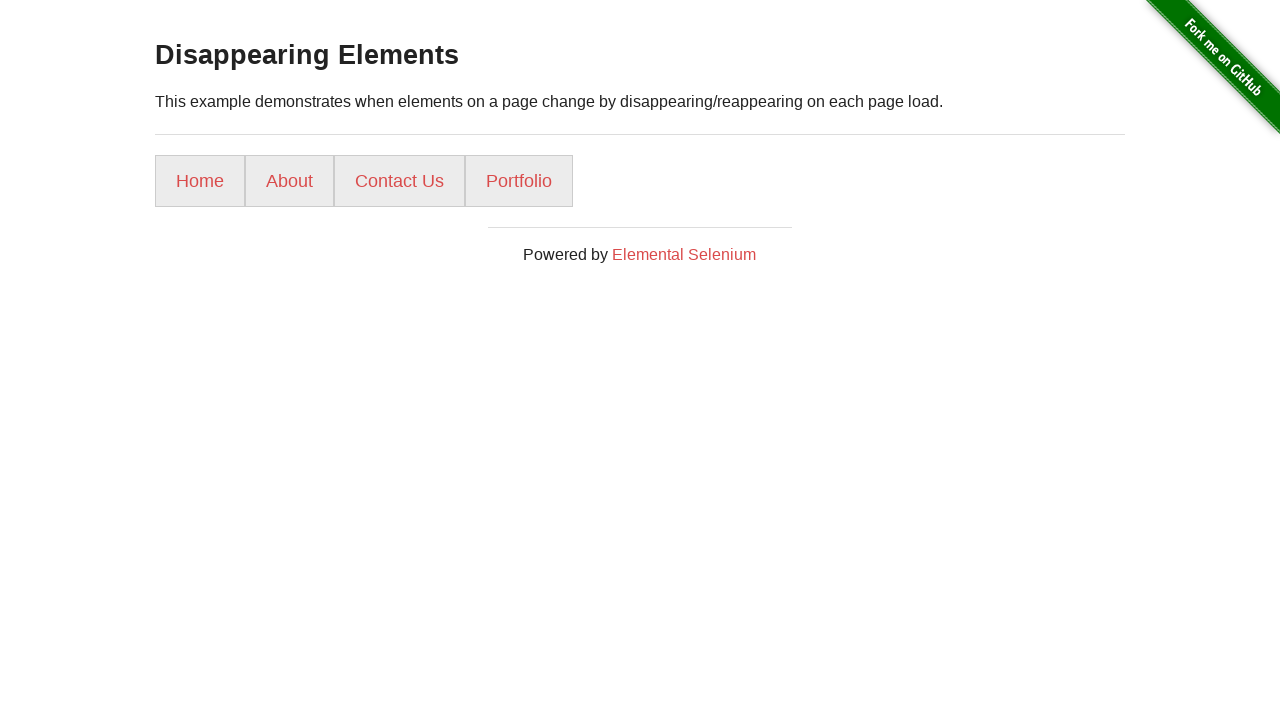

Verified that list items are present (assertion passed)
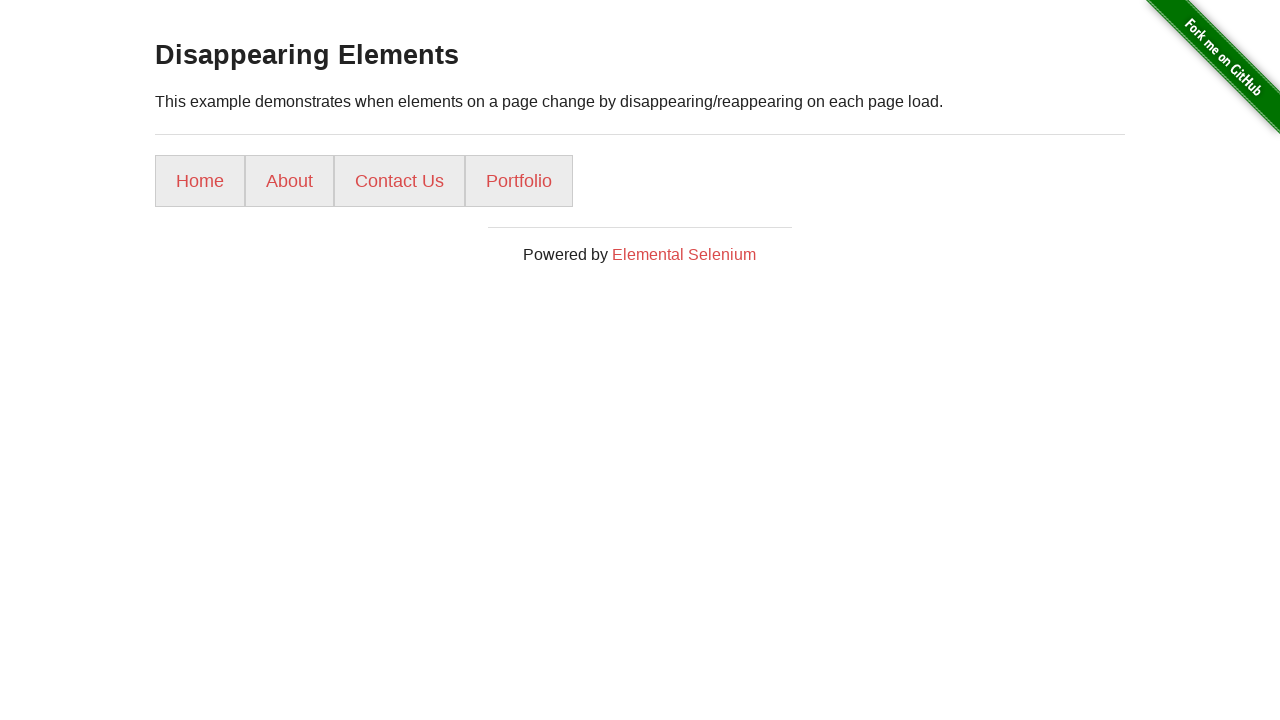

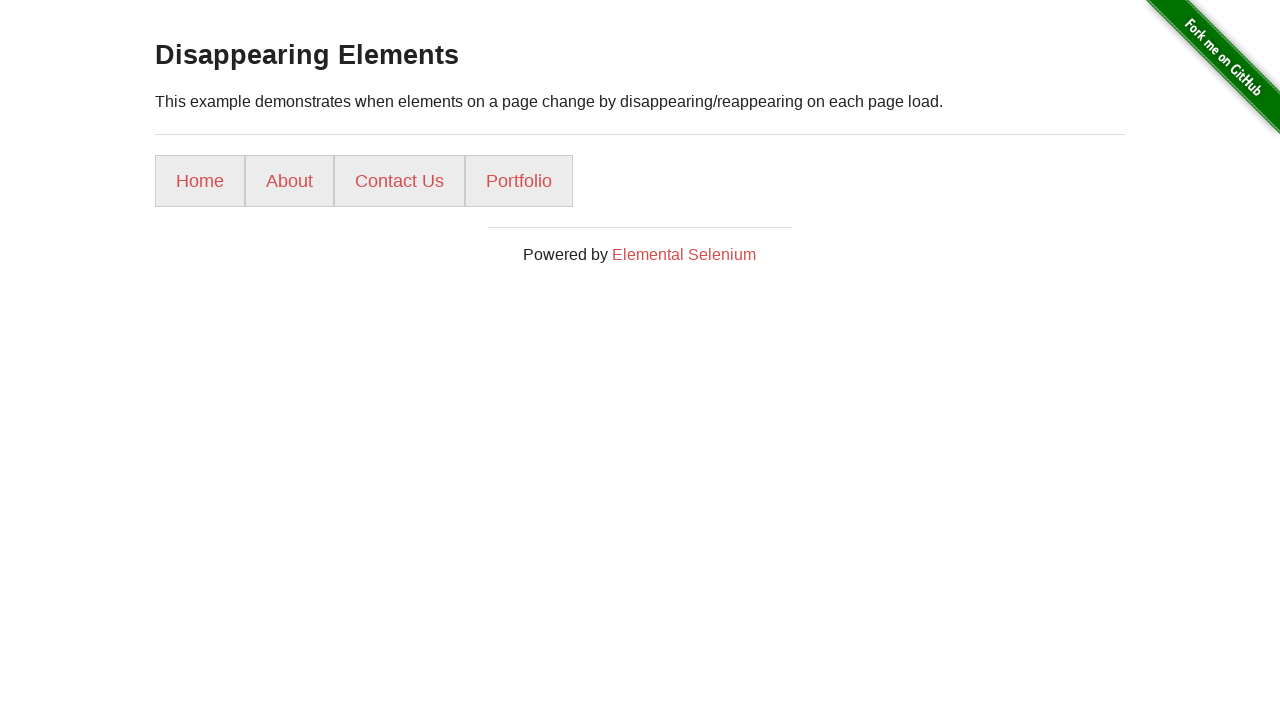